Tests JavaScript alert handling by triggering different types of alerts (simple alert, confirm dialog, and prompt) and interacting with them

Starting URL: https://the-internet.herokuapp.com/javascript_alerts

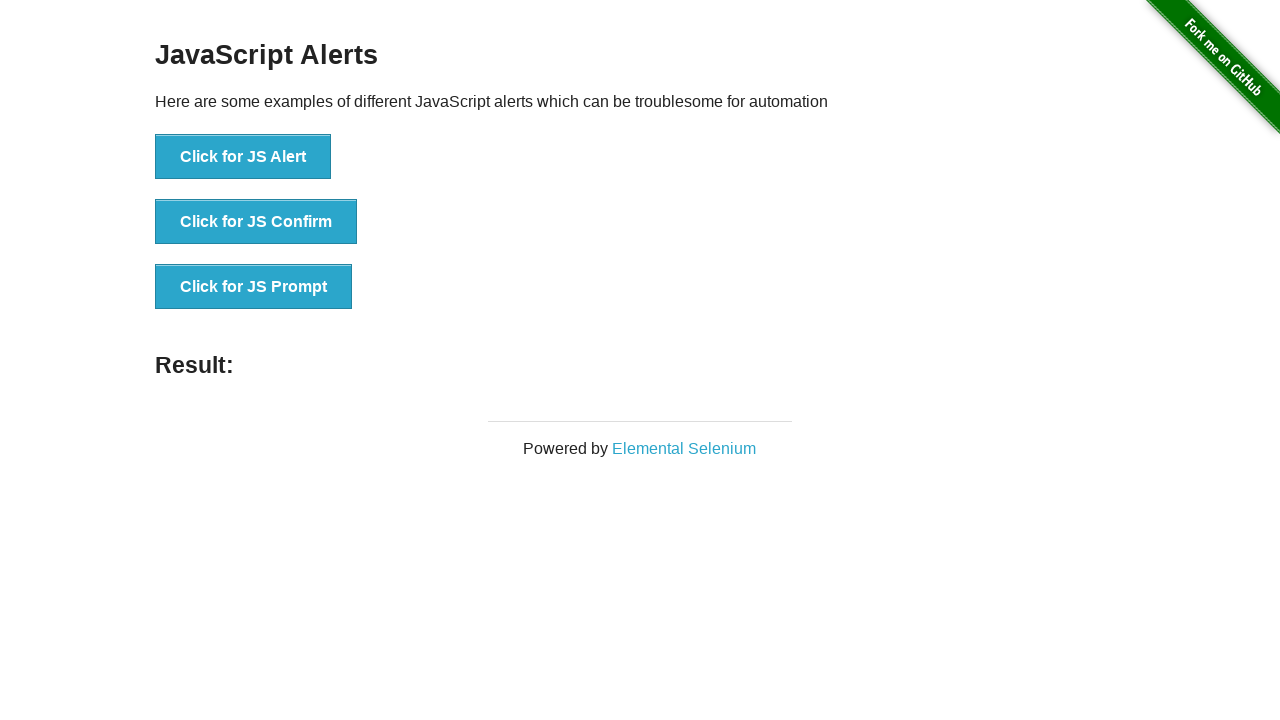

Clicked 'Click for JS Alert' button to trigger simple alert at (243, 157) on text=Click for JS Alert
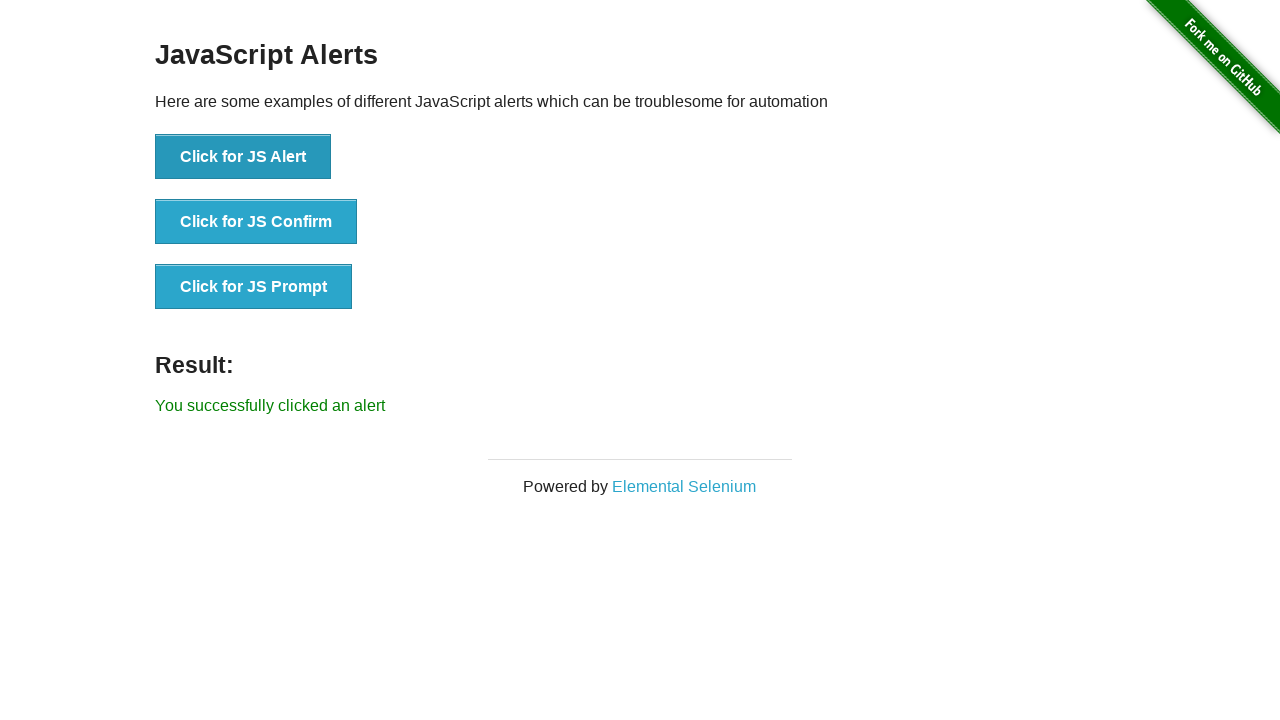

Dismissed the JavaScript alert dialog
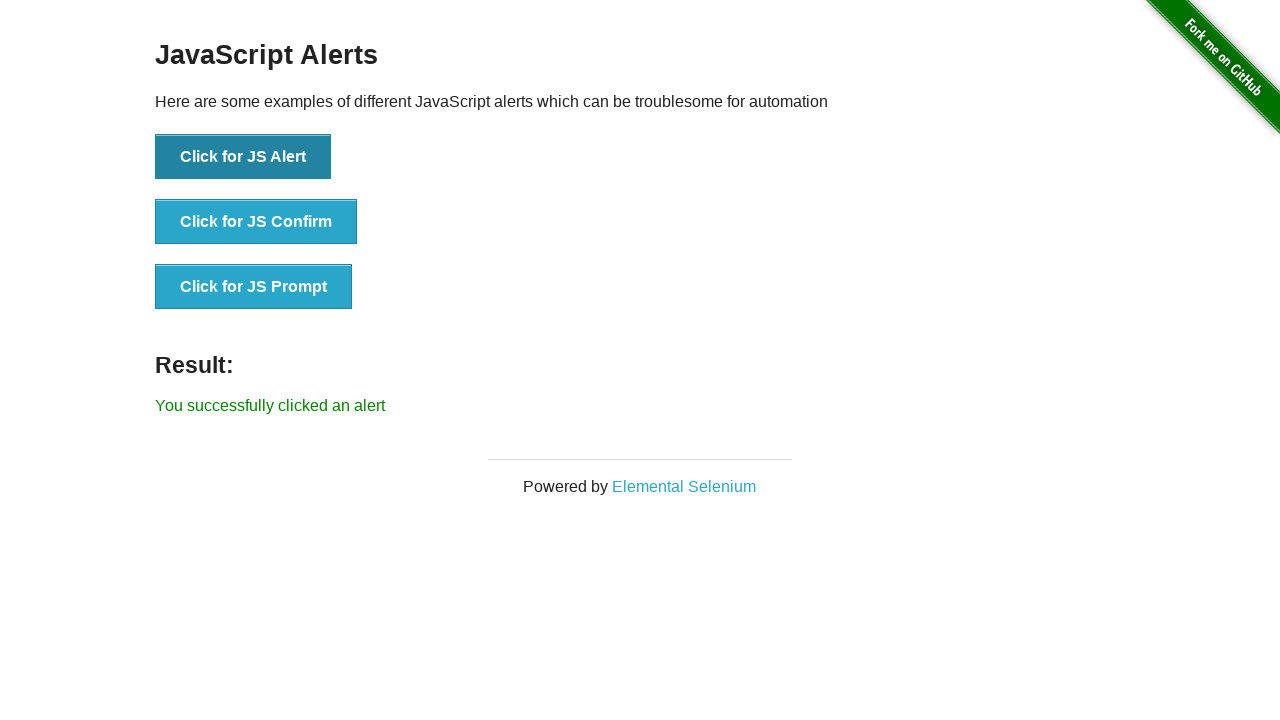

Clicked 'Click for JS Confirm' button to trigger confirm dialog at (256, 222) on text=Click for JS Confirm
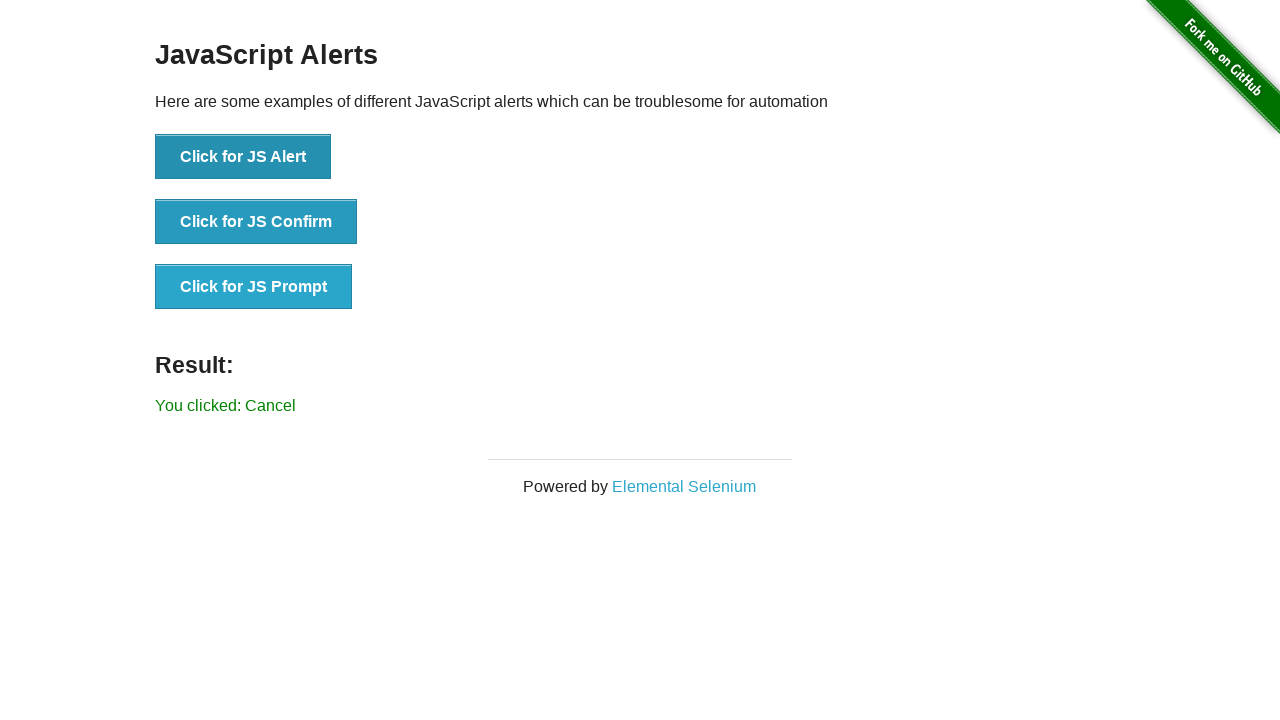

Accepted the JavaScript confirm dialog
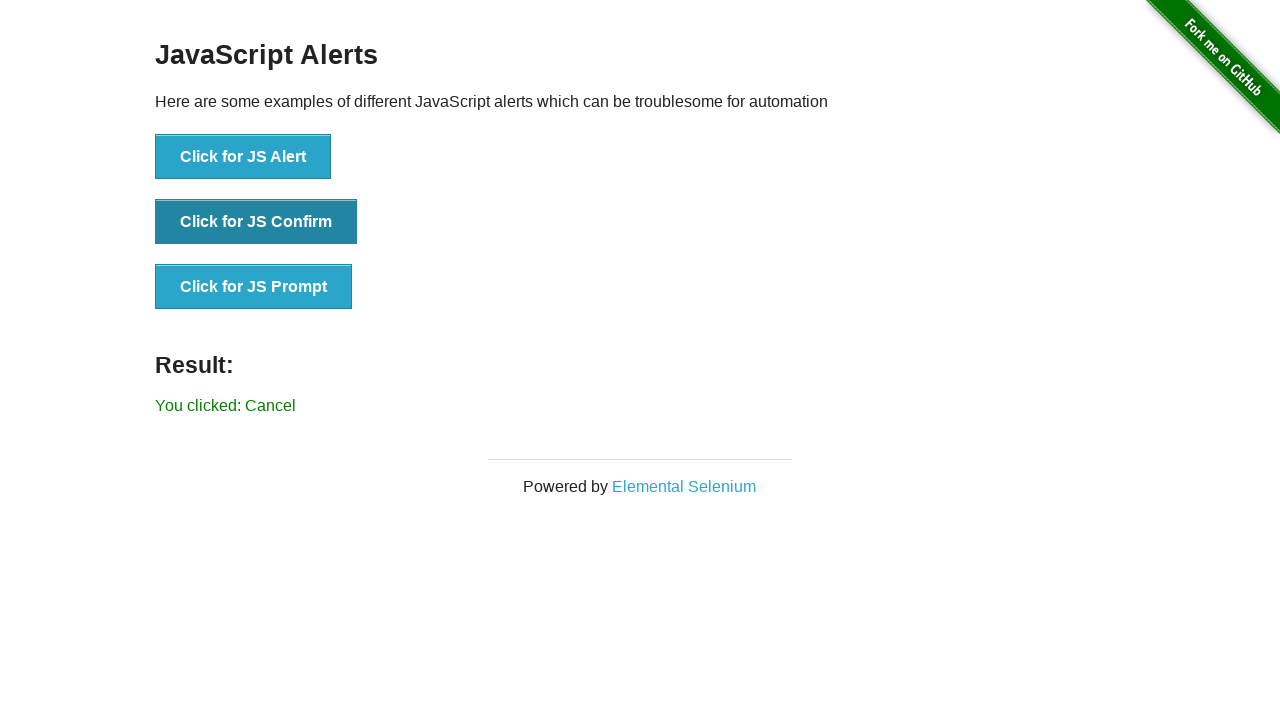

Set up prompt dialog handler to accept with custom text
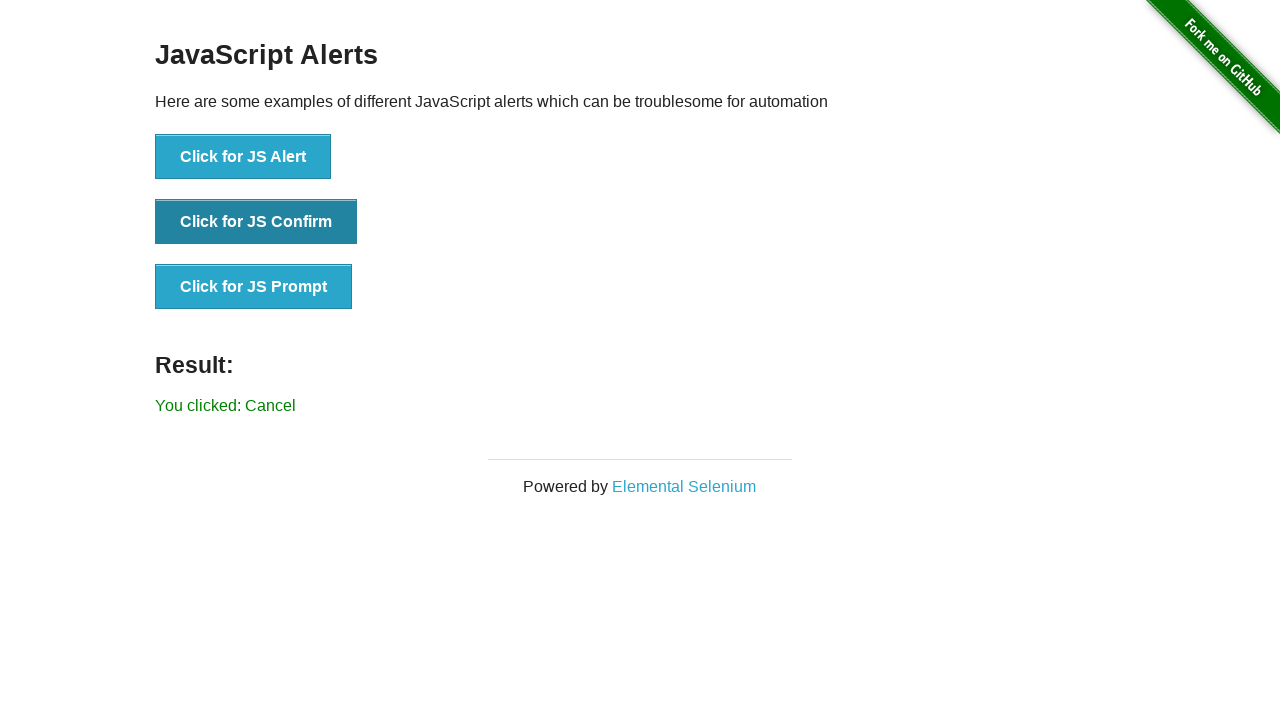

Clicked 'Click for JS Prompt' button to trigger prompt dialog at (254, 287) on text=Click for JS Prompt
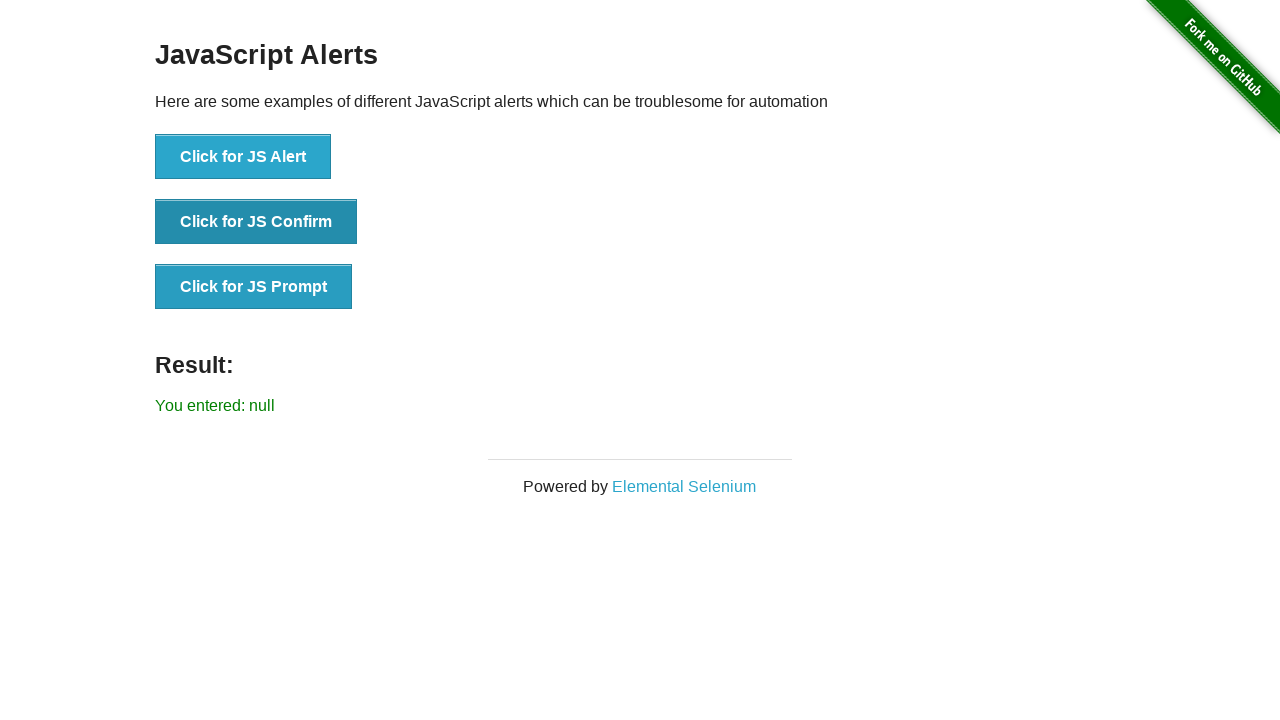

Entered 'Look Mom! I can automate alerts :)' in prompt and accepted
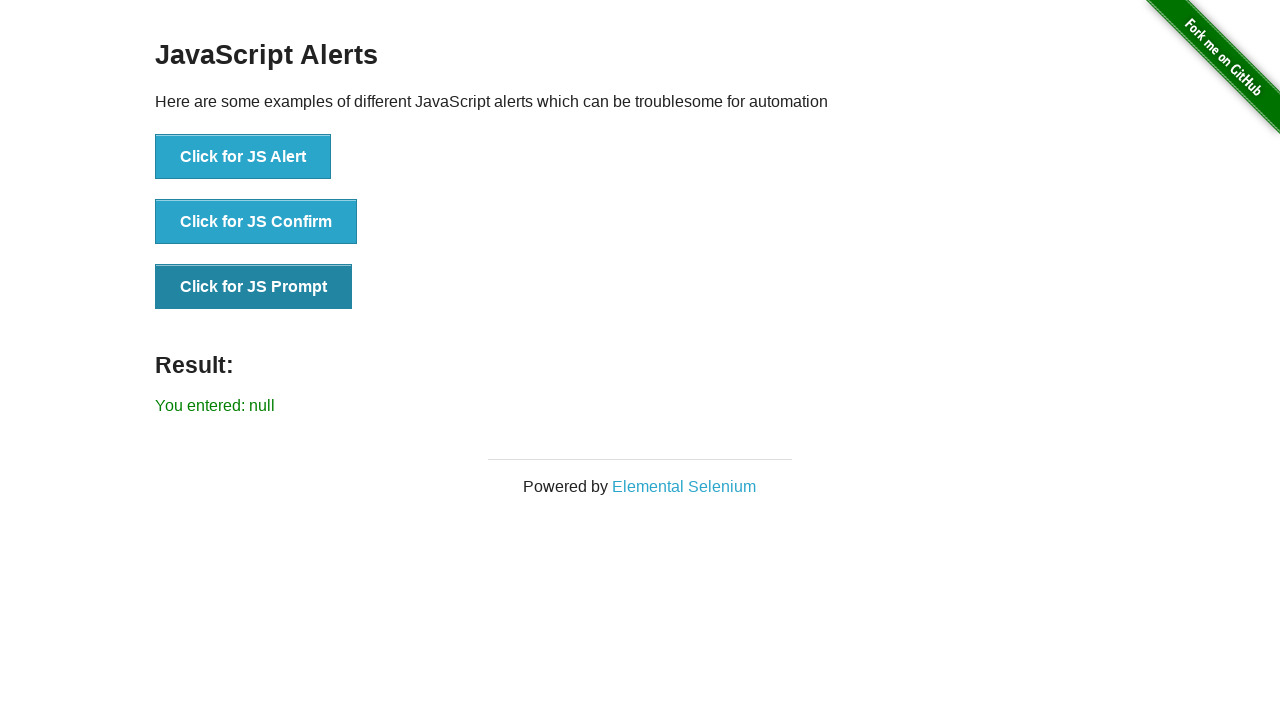

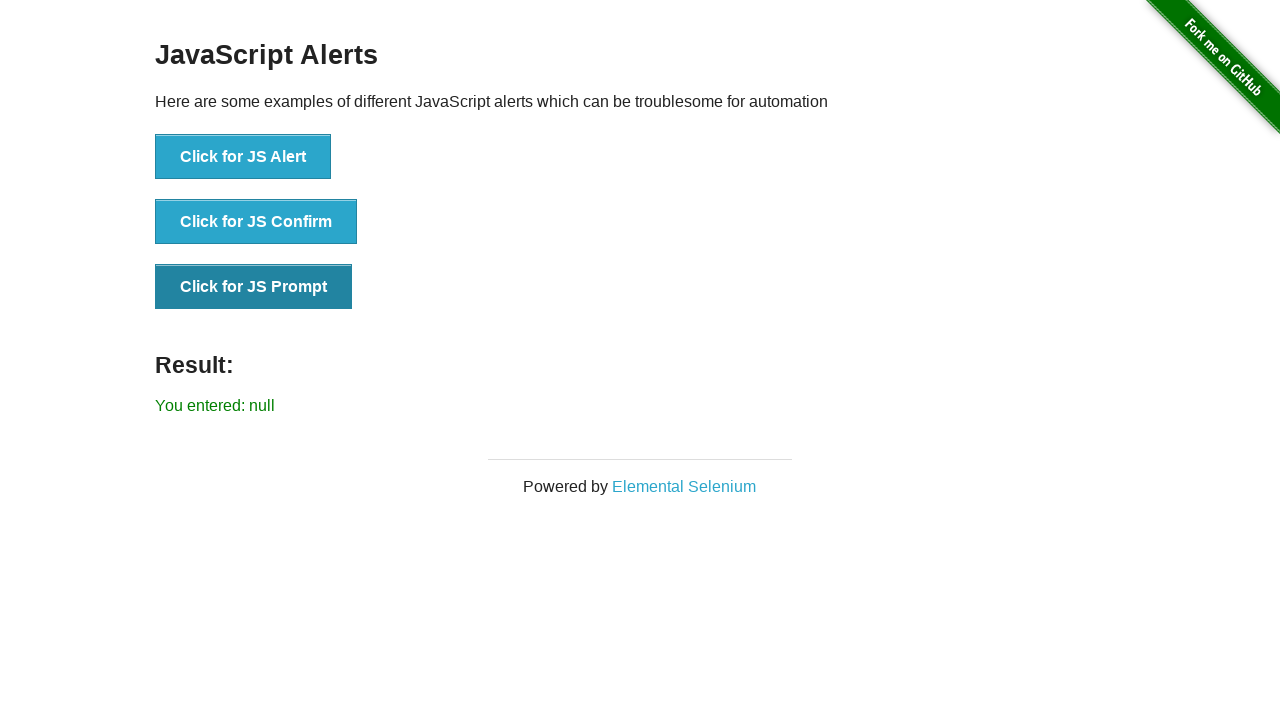